Tests that the Clear completed button displays correct text after marking an item complete

Starting URL: https://demo.playwright.dev/todomvc

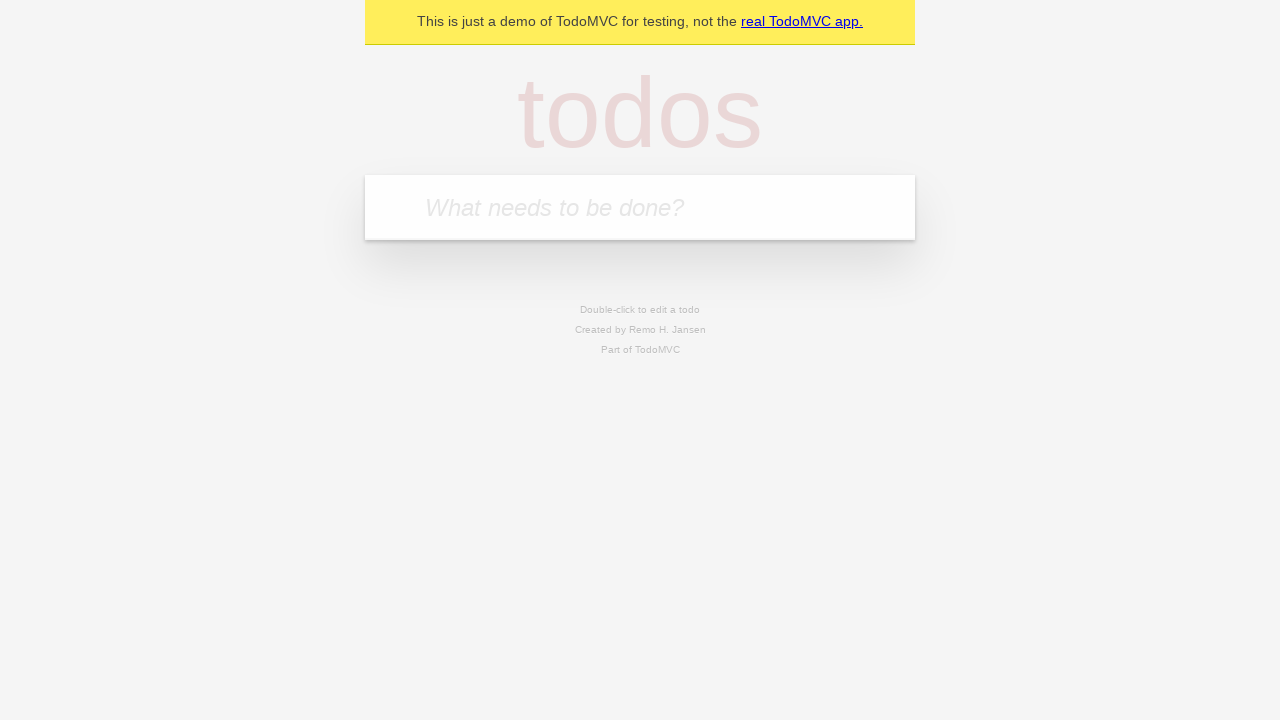

Filled new todo input with 'buy some cheese' on .new-todo
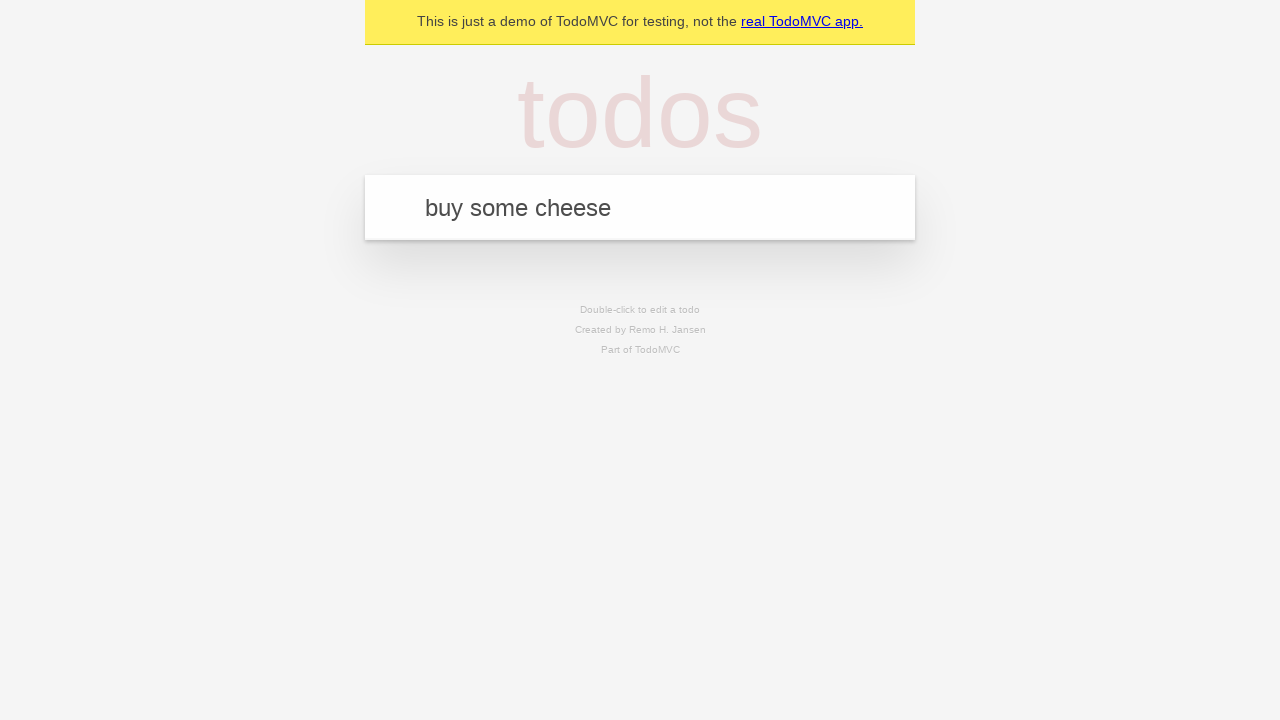

Pressed Enter to add 'buy some cheese' todo on .new-todo
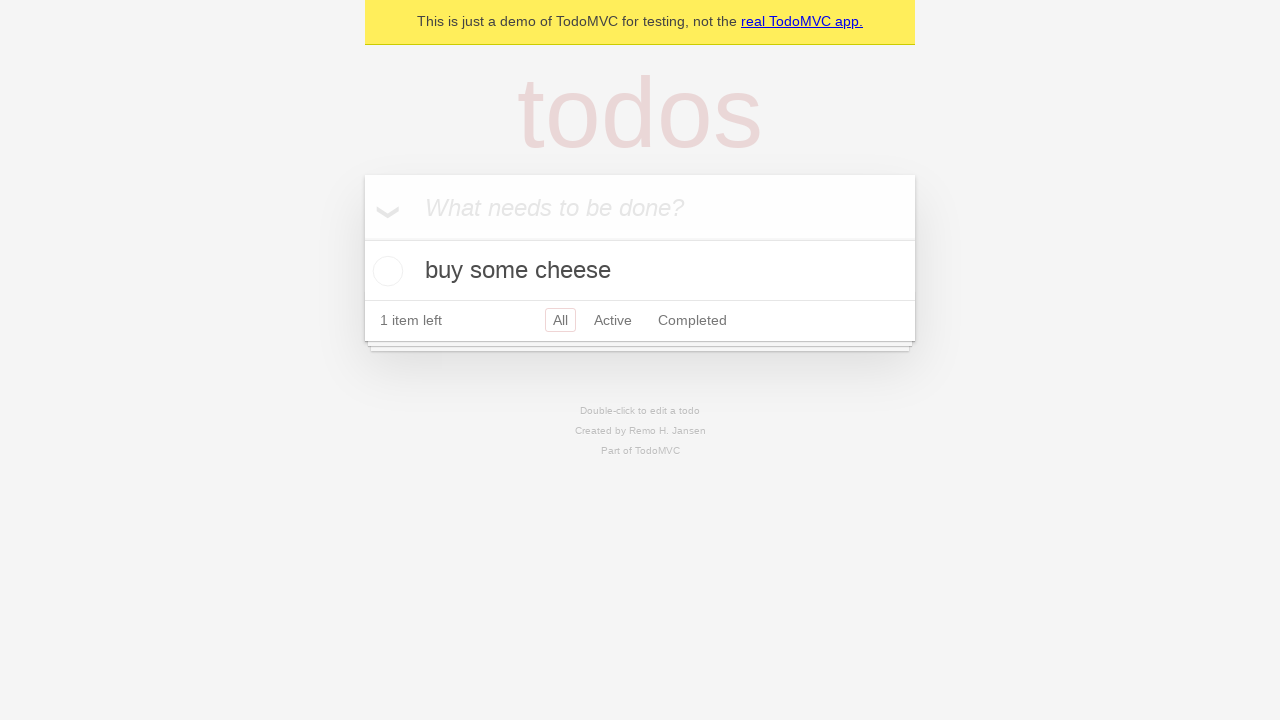

Filled new todo input with 'feed the cat' on .new-todo
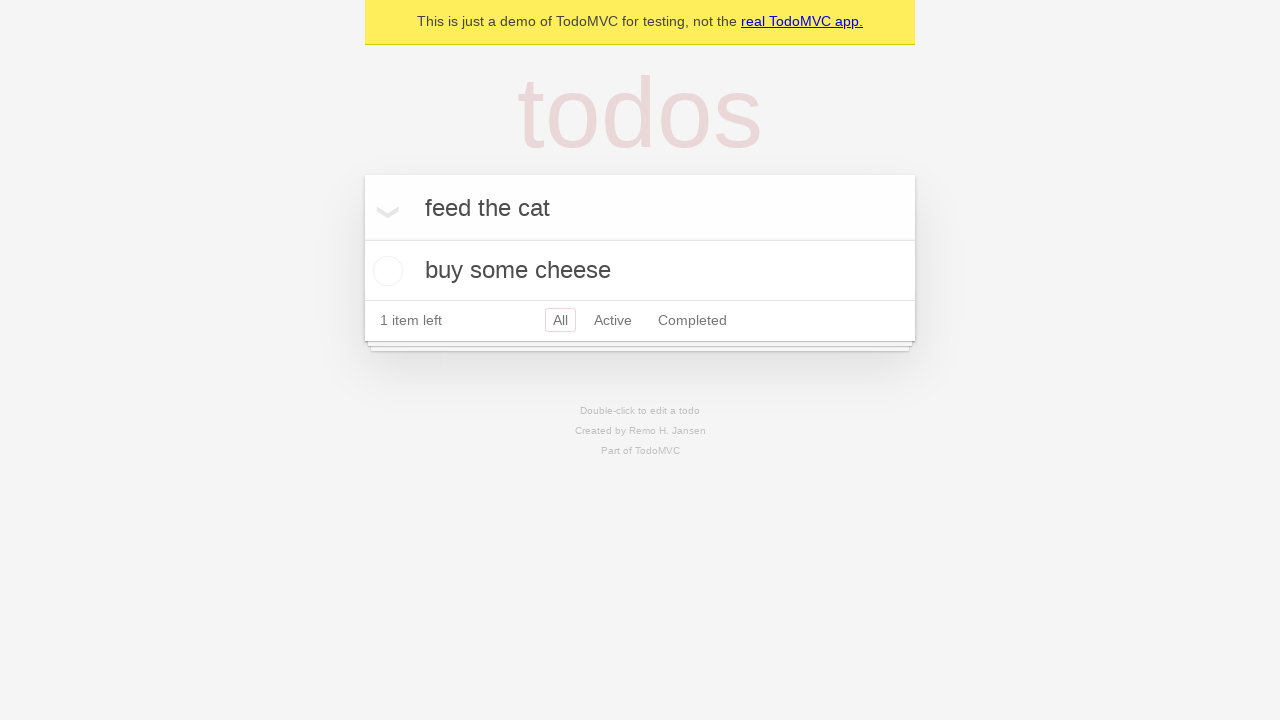

Pressed Enter to add 'feed the cat' todo on .new-todo
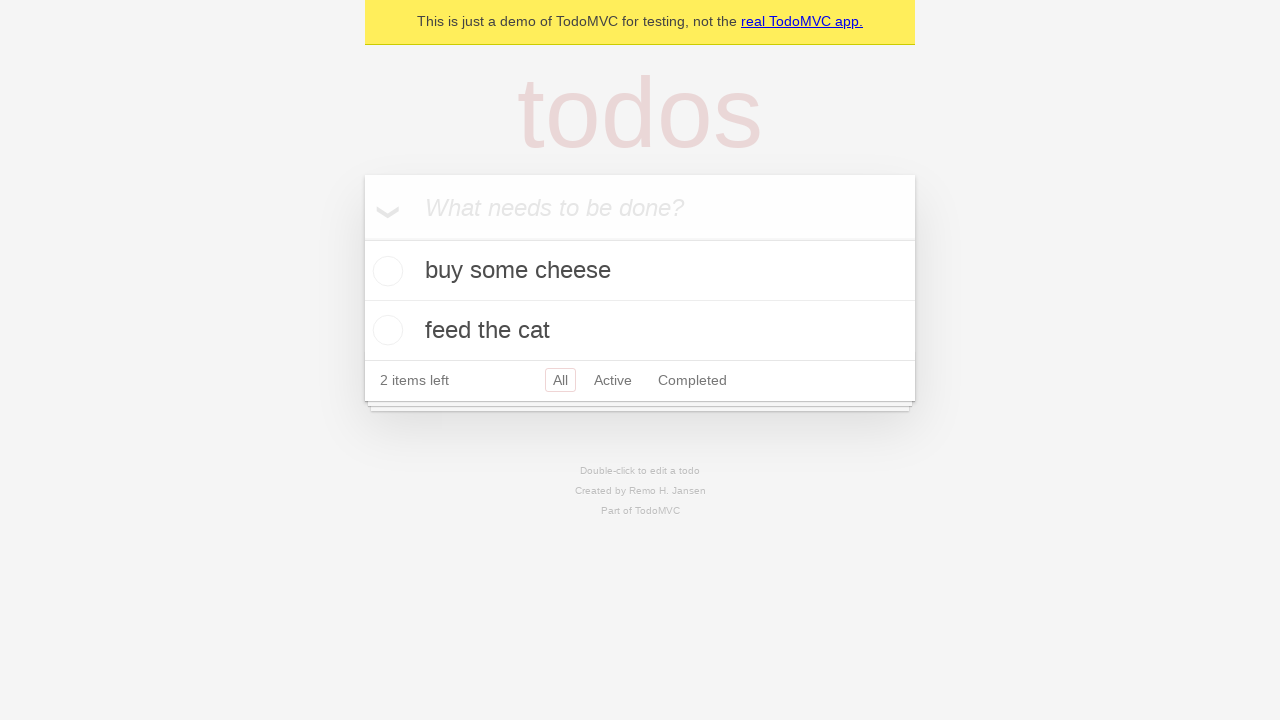

Filled new todo input with 'book a doctors appointment' on .new-todo
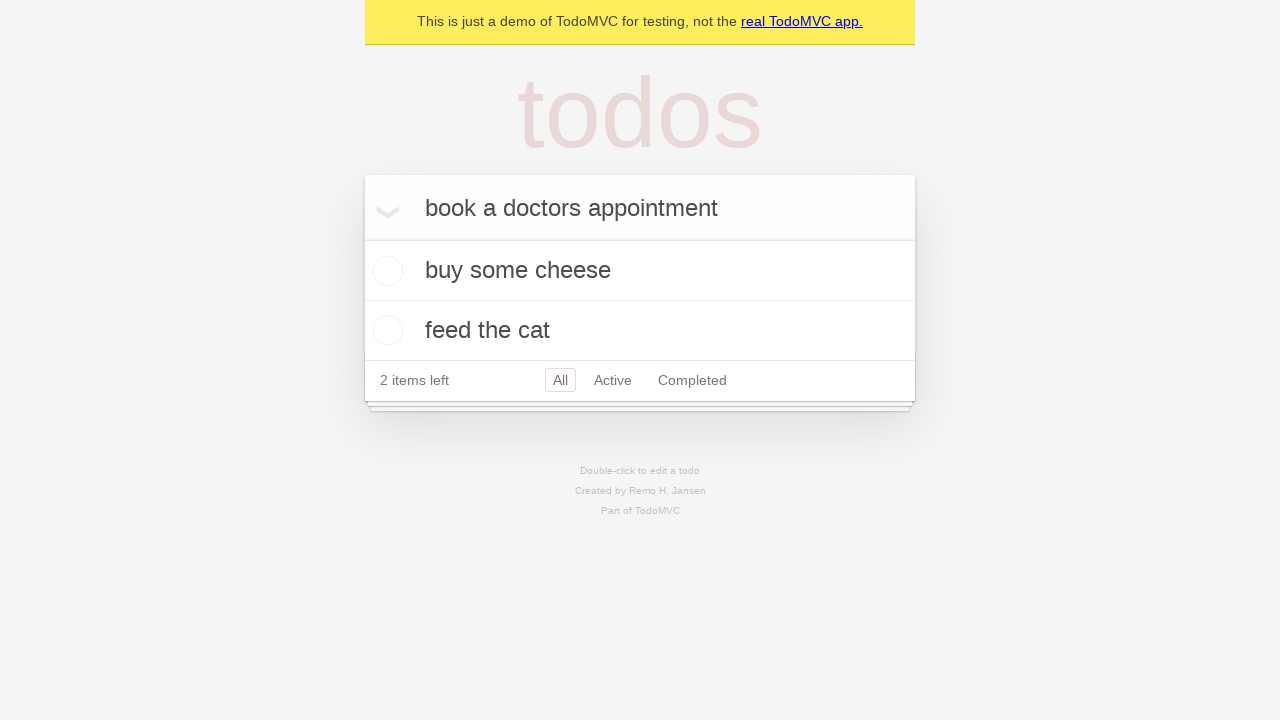

Pressed Enter to add 'book a doctors appointment' todo on .new-todo
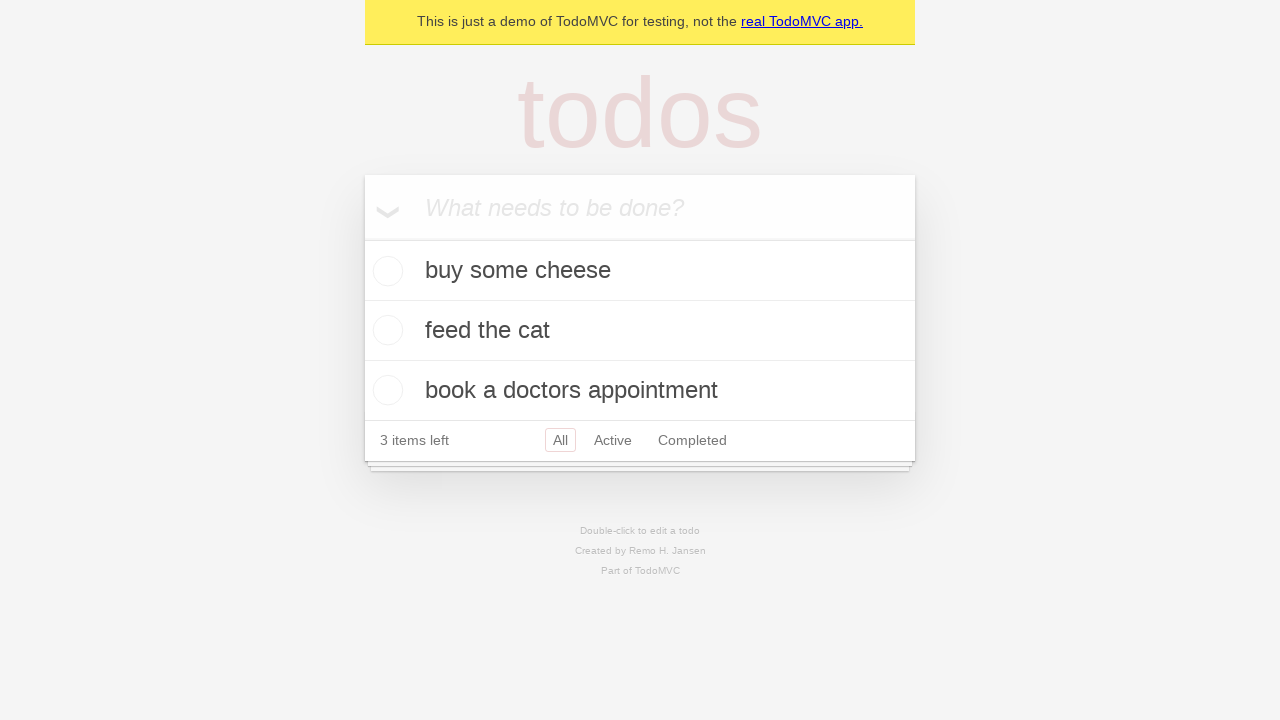

Waited for all 3 todo items to load
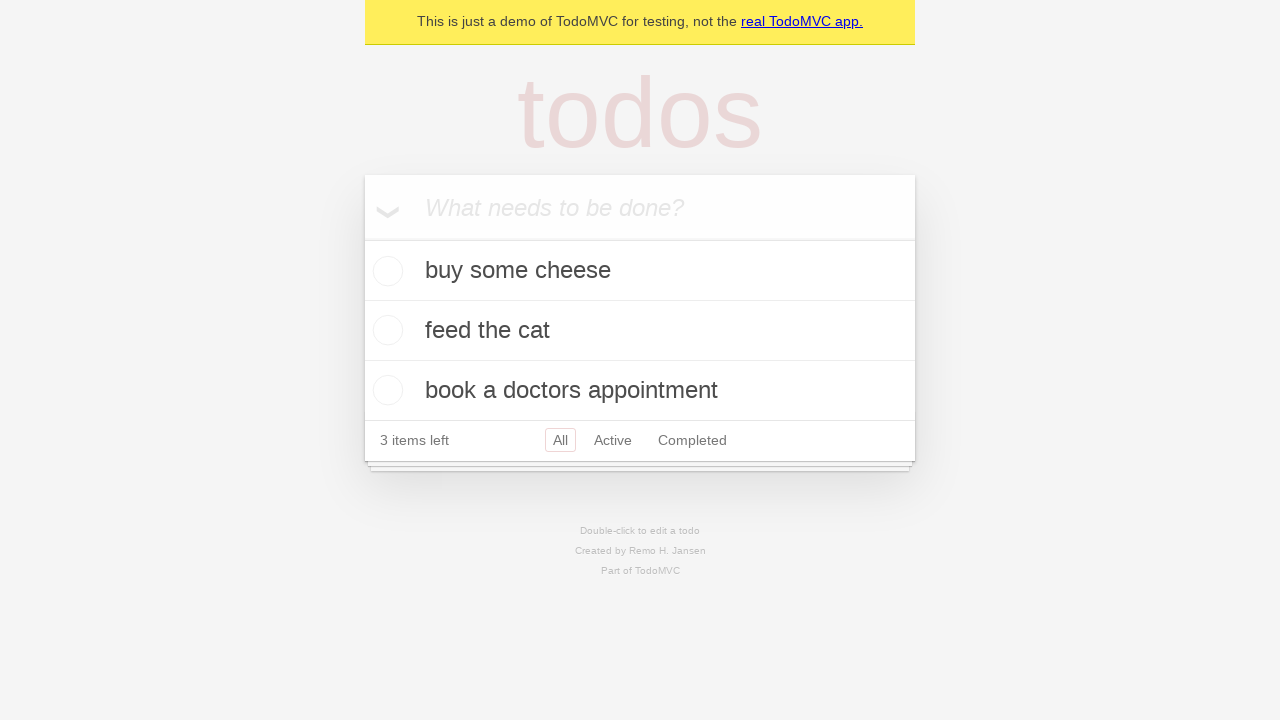

Marked first todo item as complete at (385, 271) on .todo-list li .toggle >> nth=0
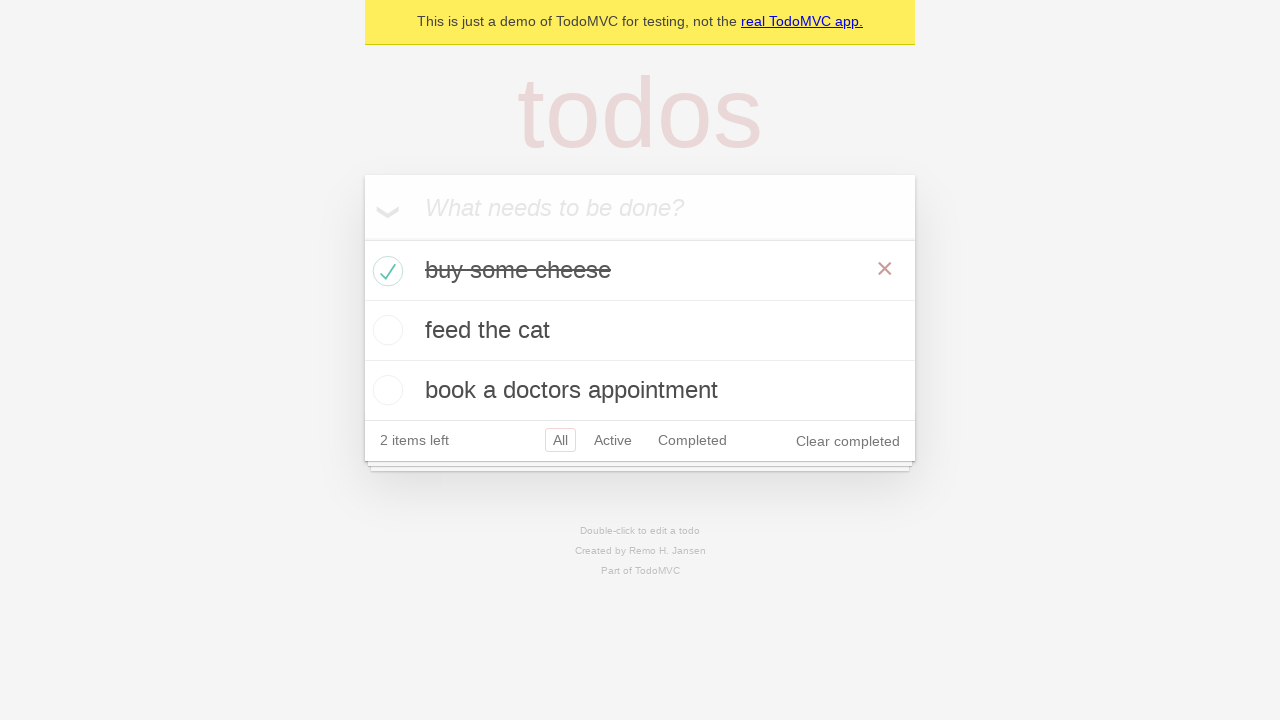

Waited for Clear completed button to appear
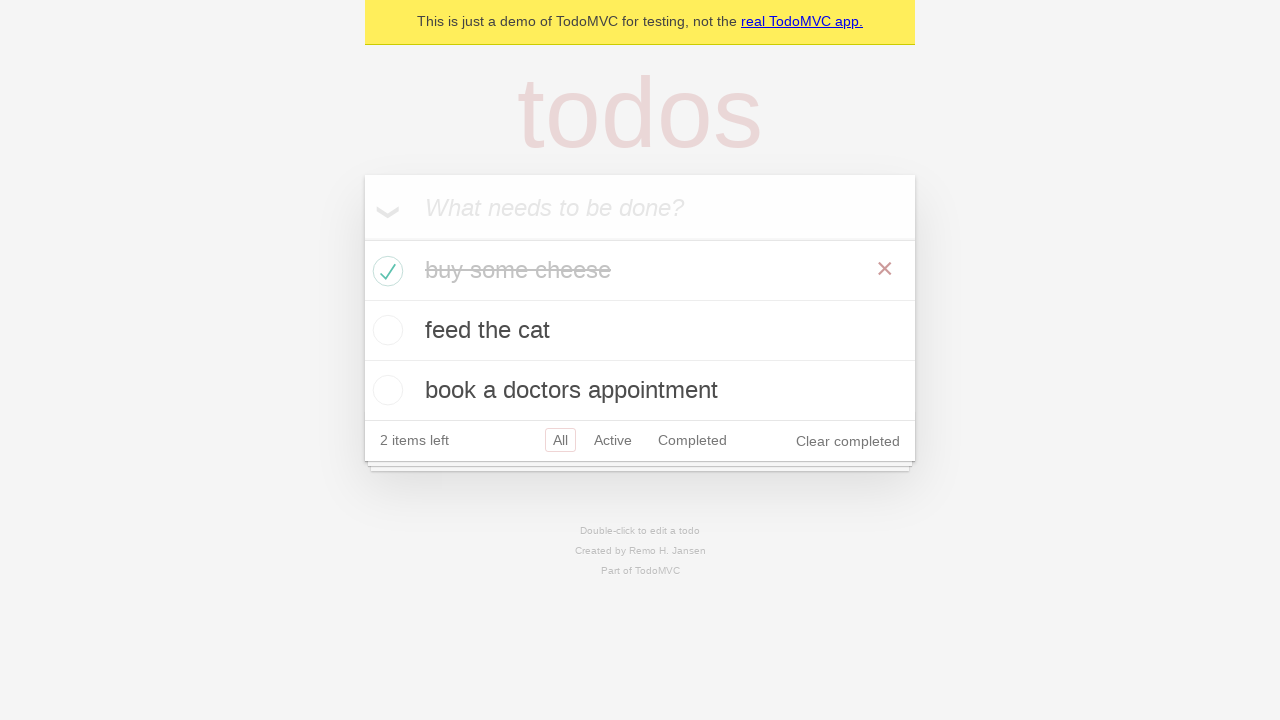

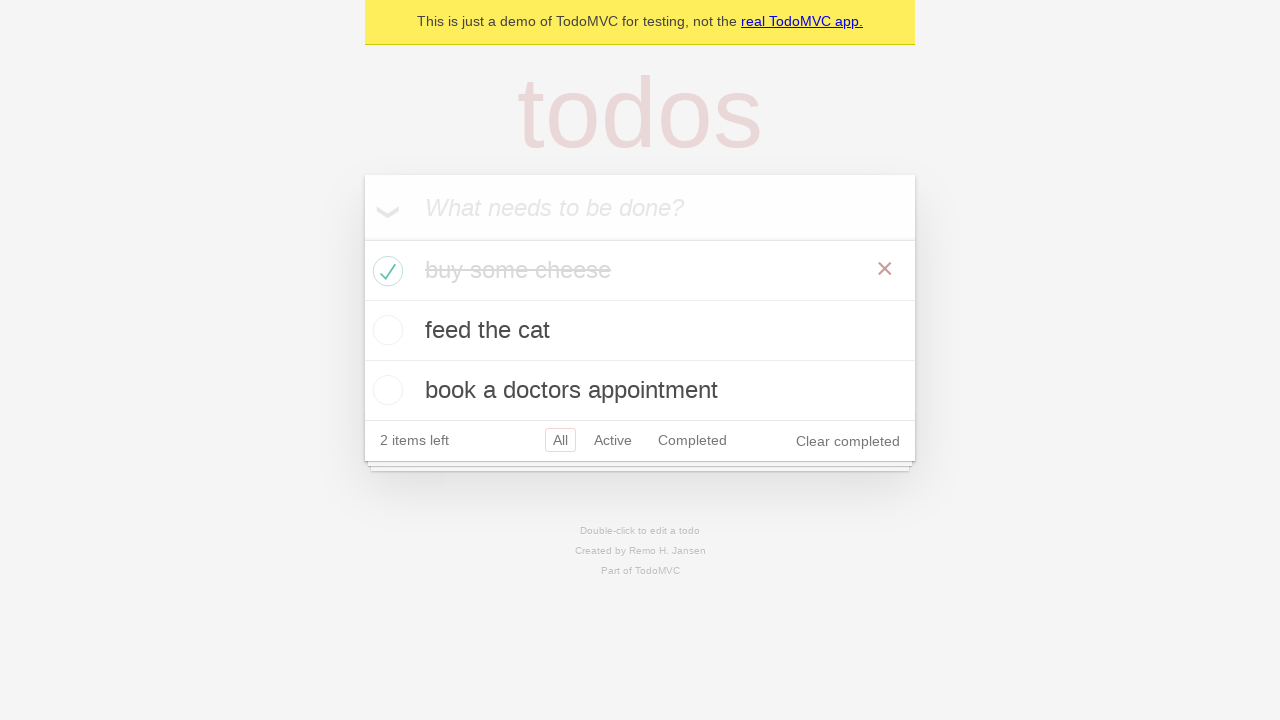